Tests browser navigation functionality by navigating to a second page, going back in history, and then going forward in history on the Dassault Aviation website.

Starting URL: https://www.dassault-aviation.com/en/

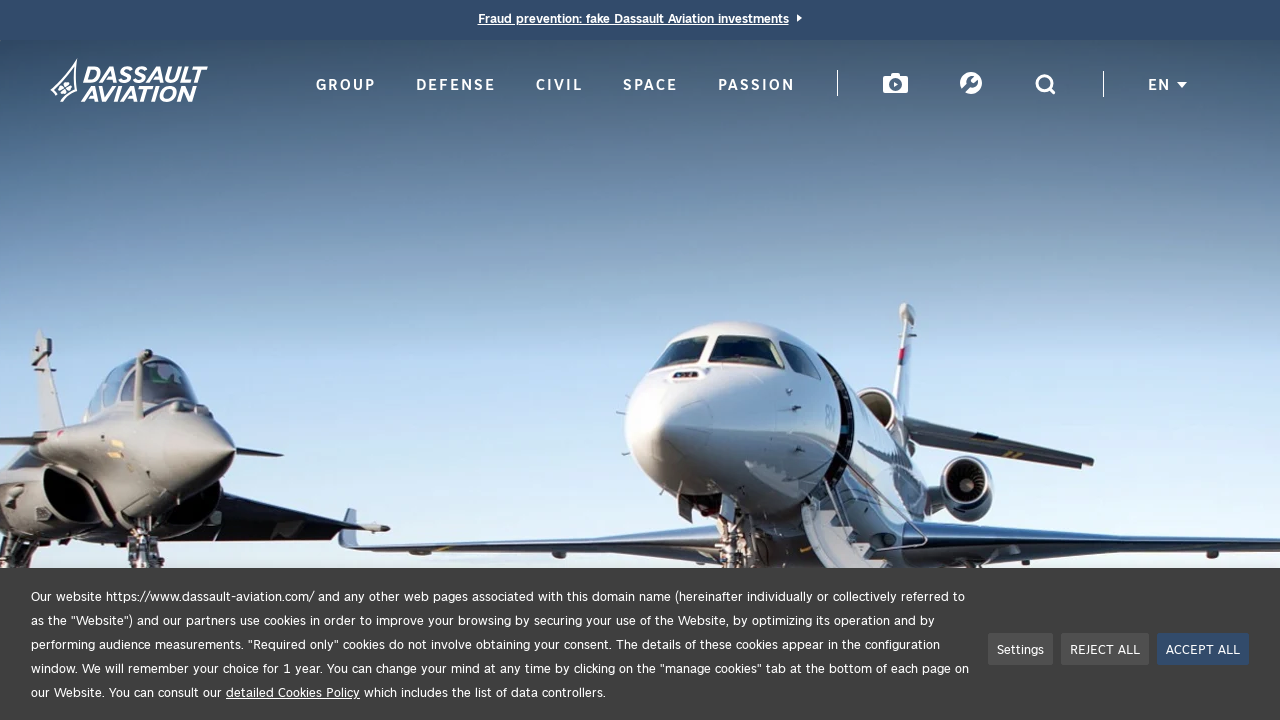

Navigated to Dassault Aviation group page
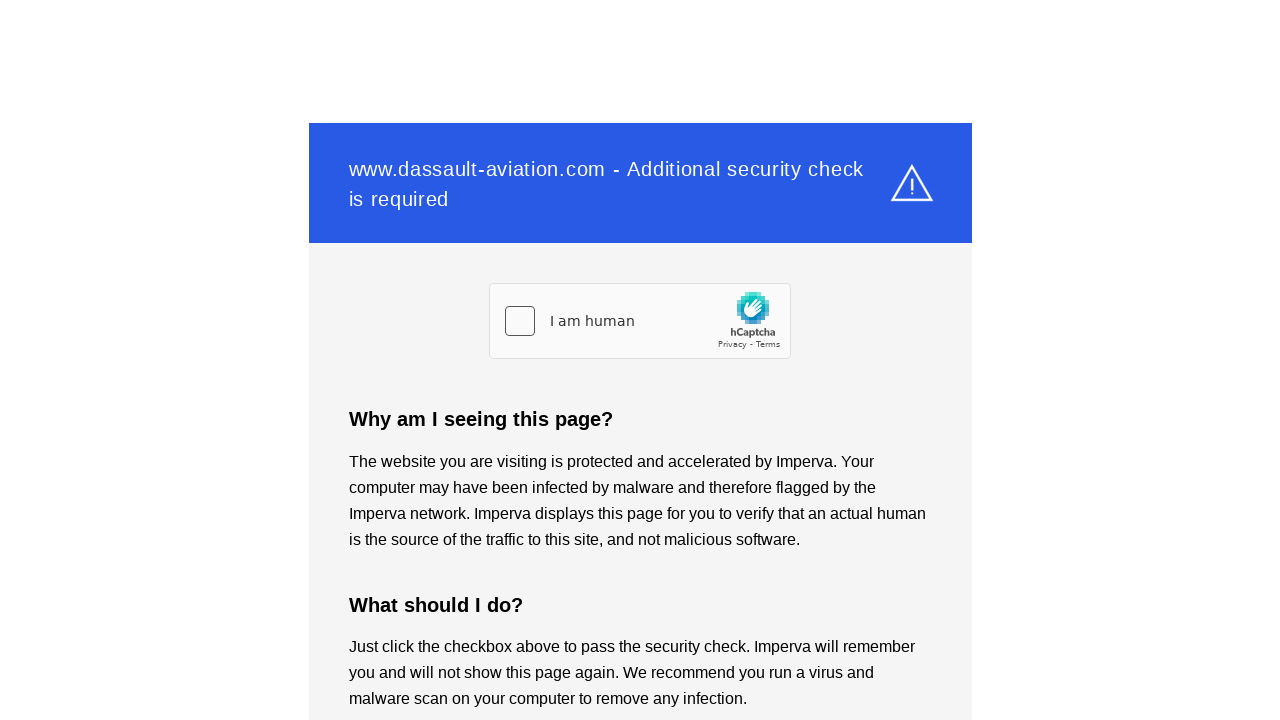

Group page fully loaded
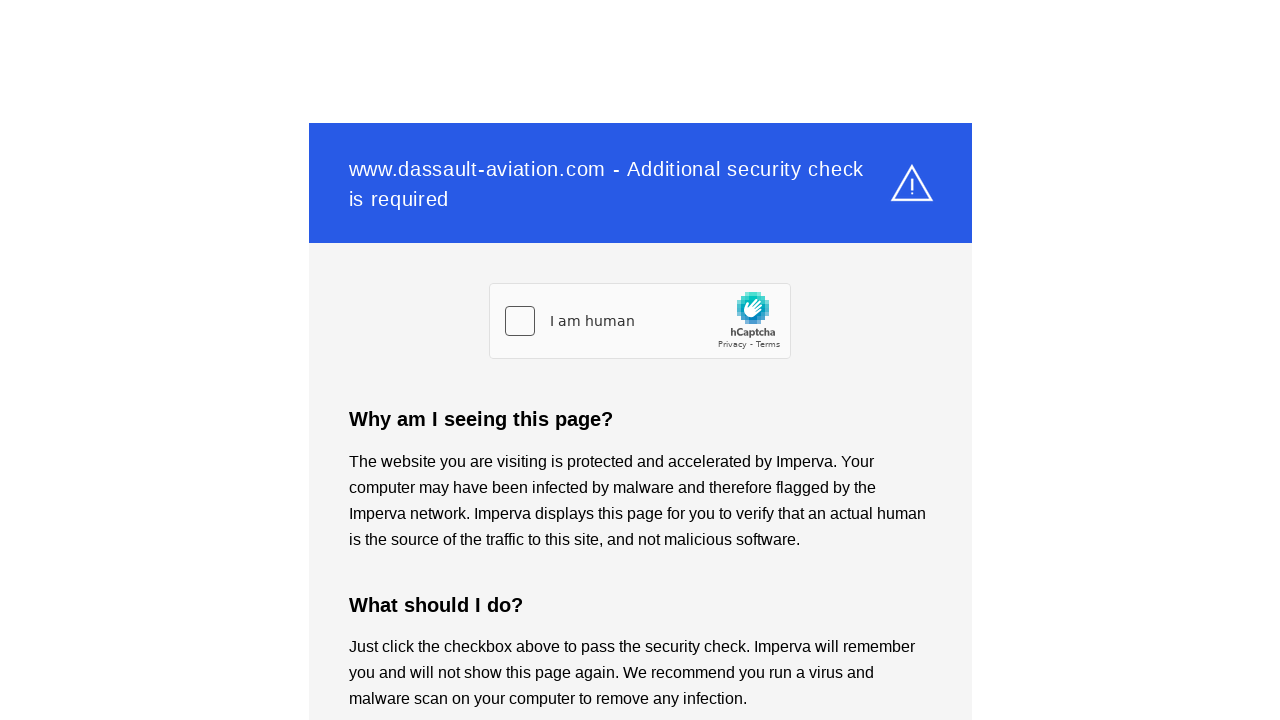

Navigated back in browser history to home page
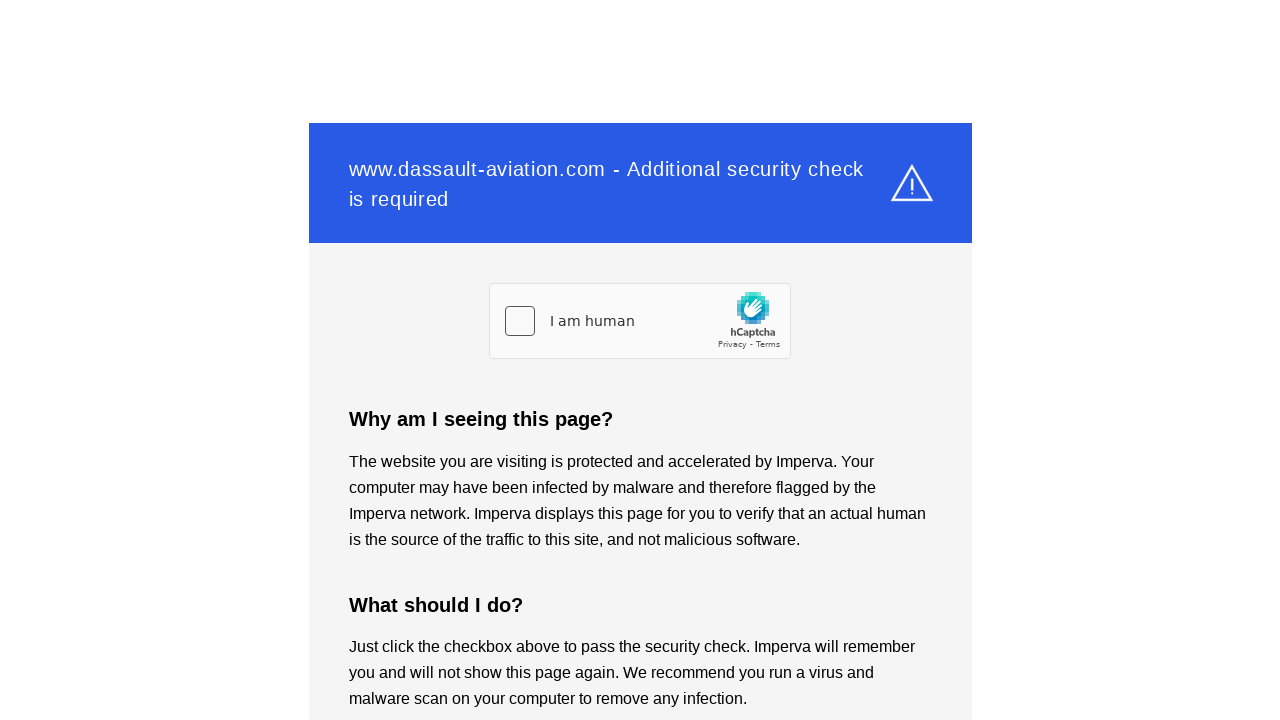

Home page fully loaded after going back
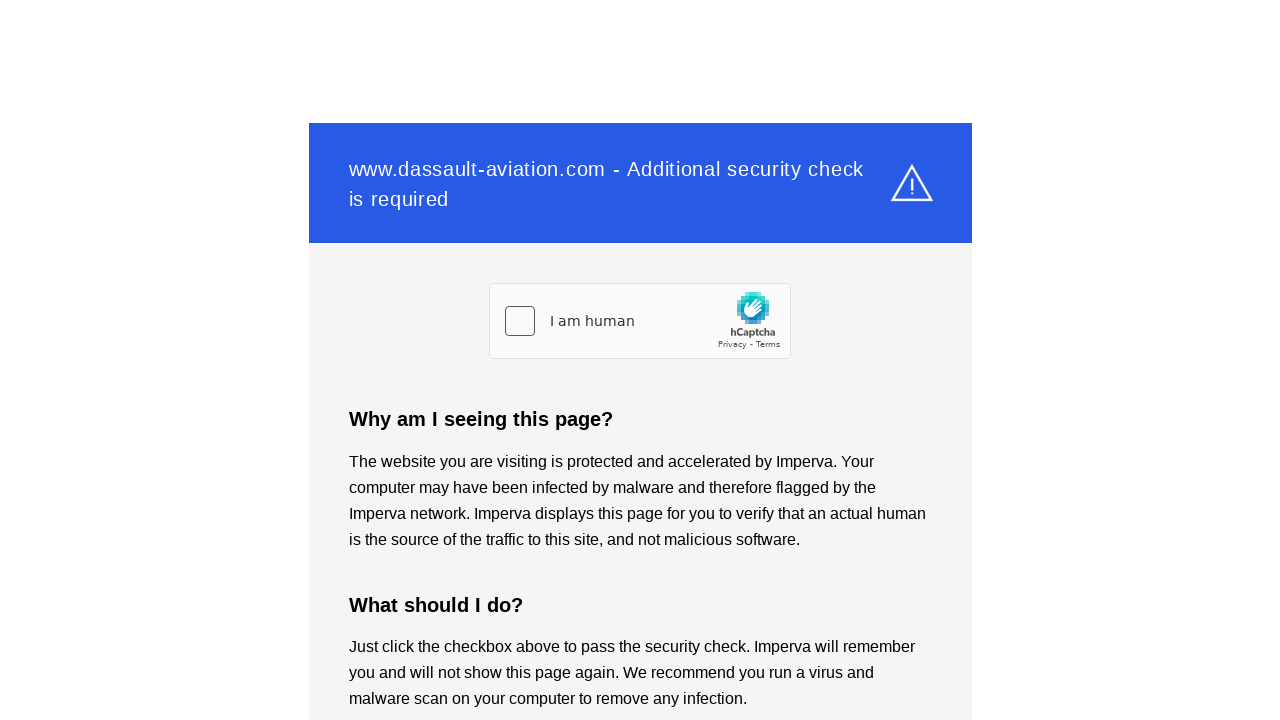

Navigated forward in browser history to group page
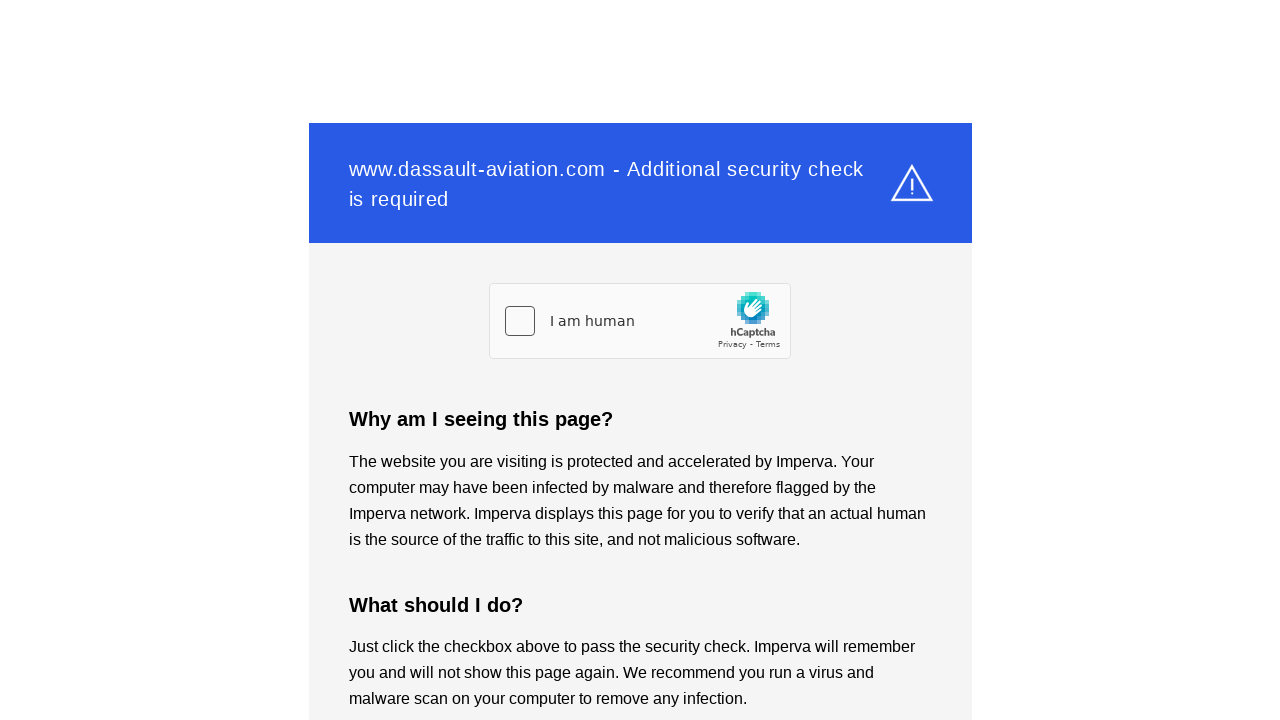

Group page fully loaded after going forward
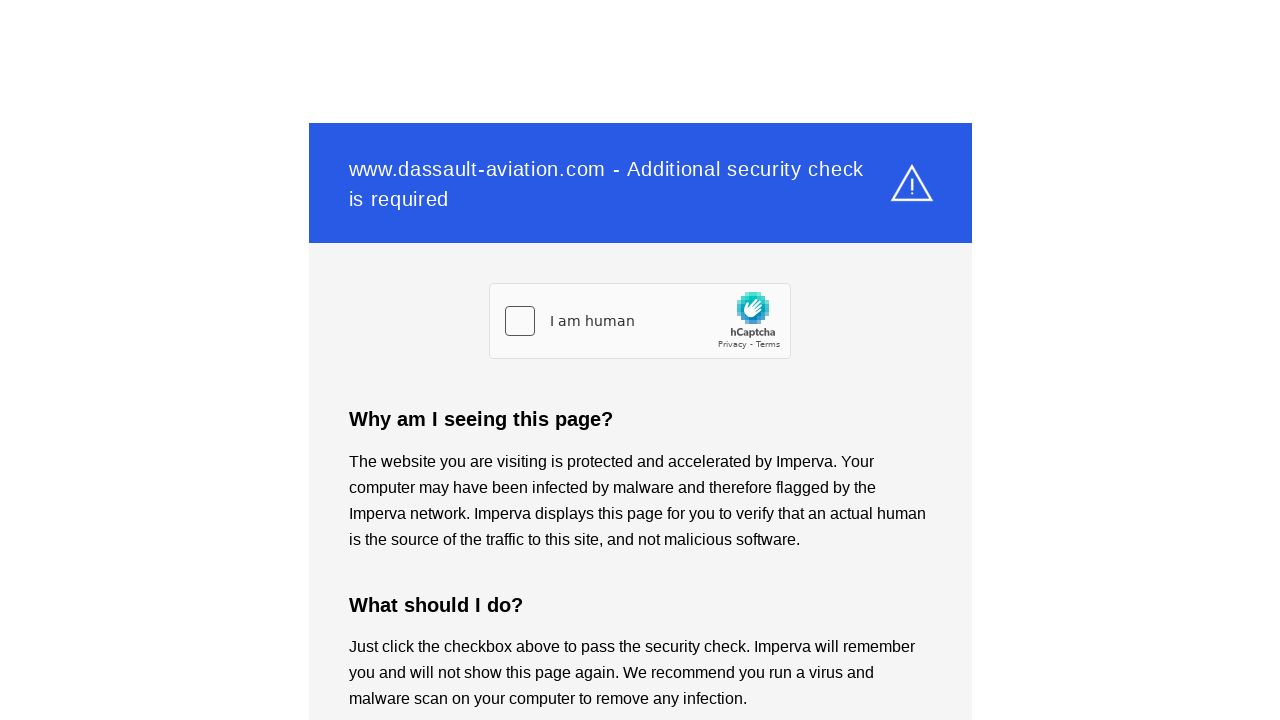

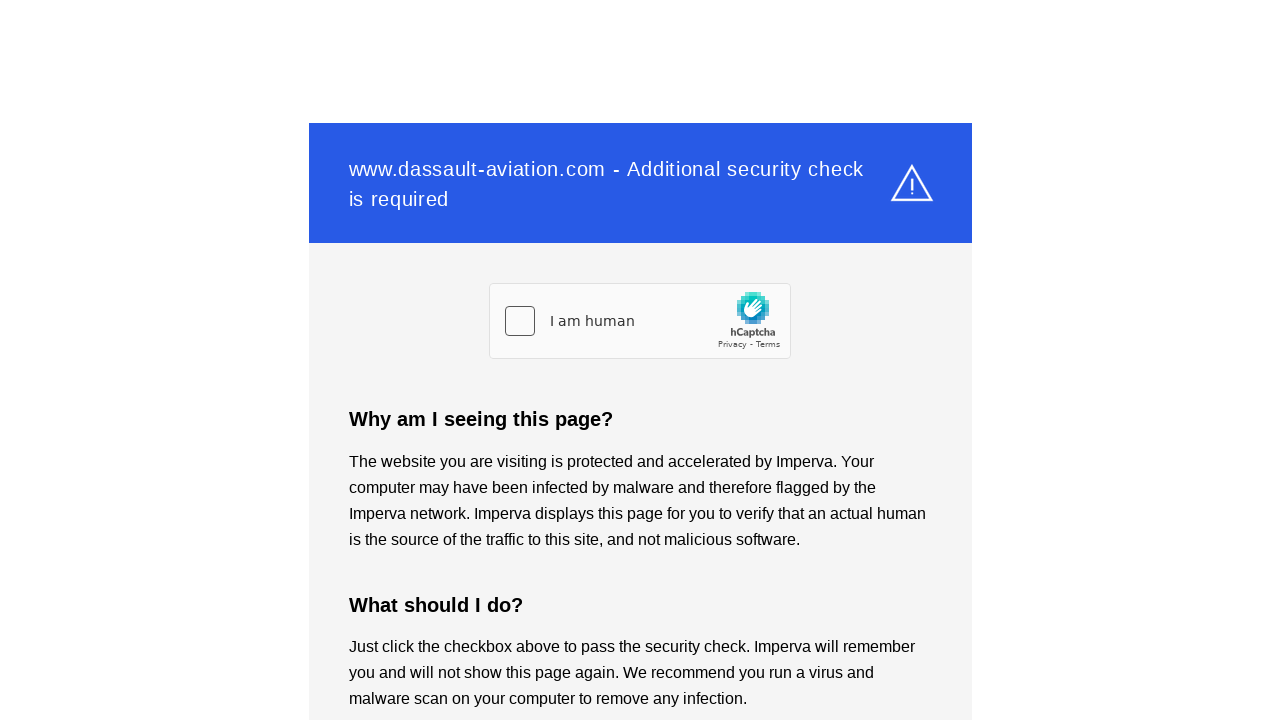